Tests that the clear completed button is hidden when there are no completed items

Starting URL: https://demo.playwright.dev/todomvc

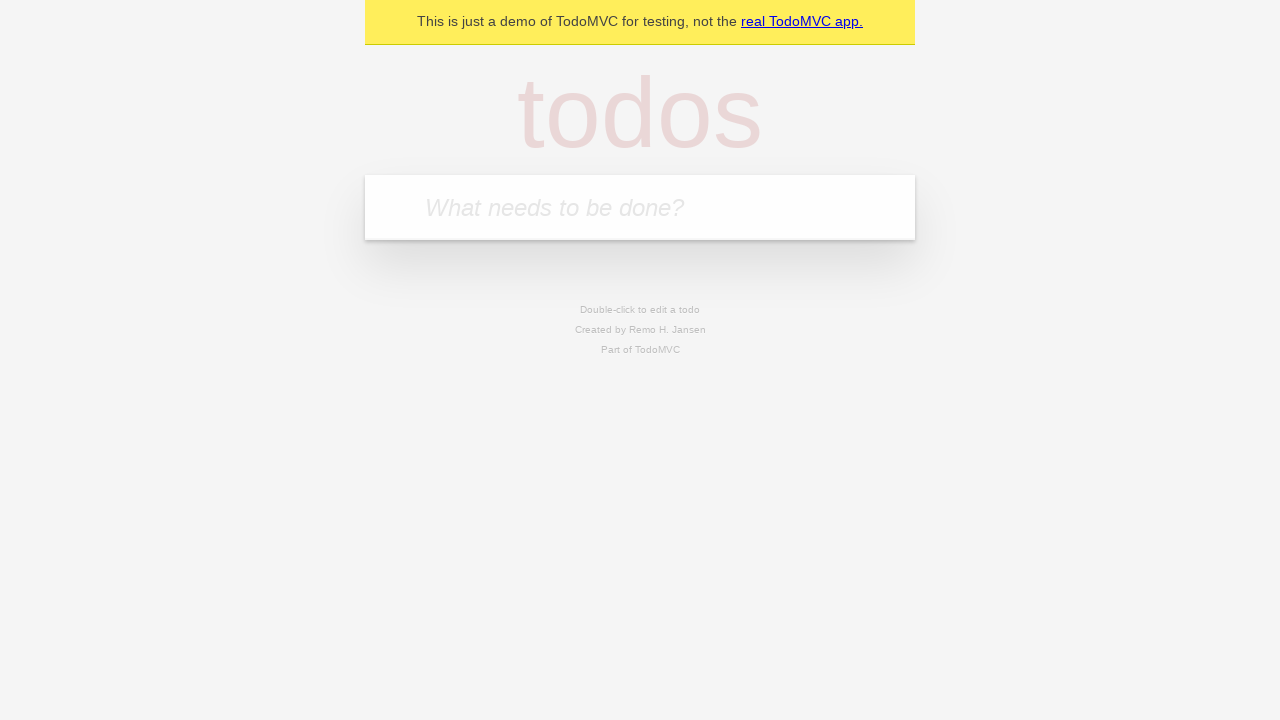

Filled new todo field with 'buy some cheese' on .new-todo
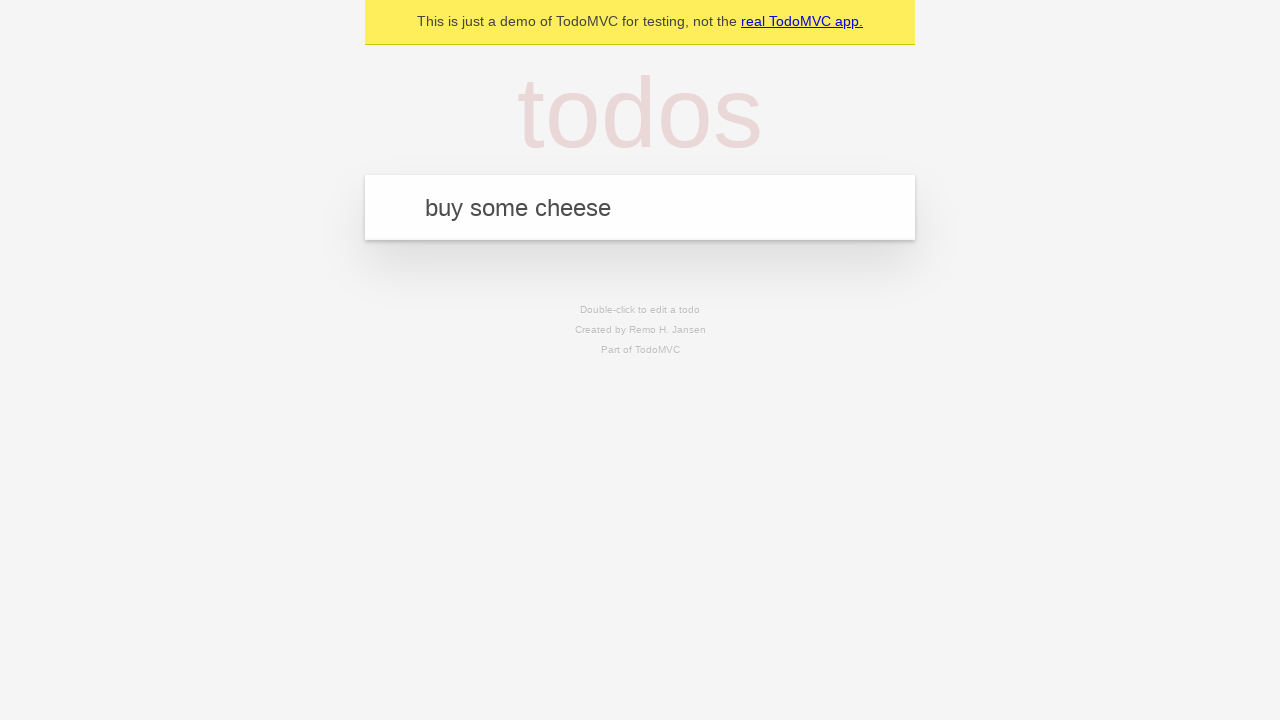

Pressed Enter to add first todo on .new-todo
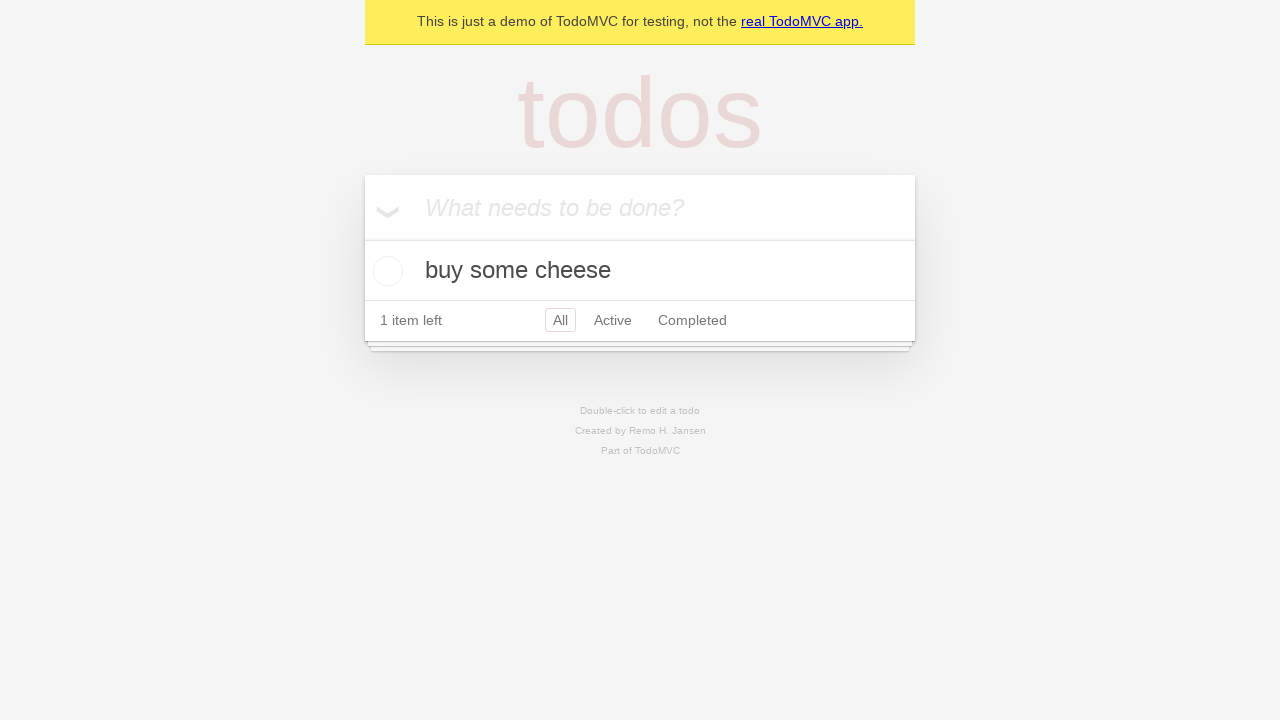

Filled new todo field with 'feed the cat' on .new-todo
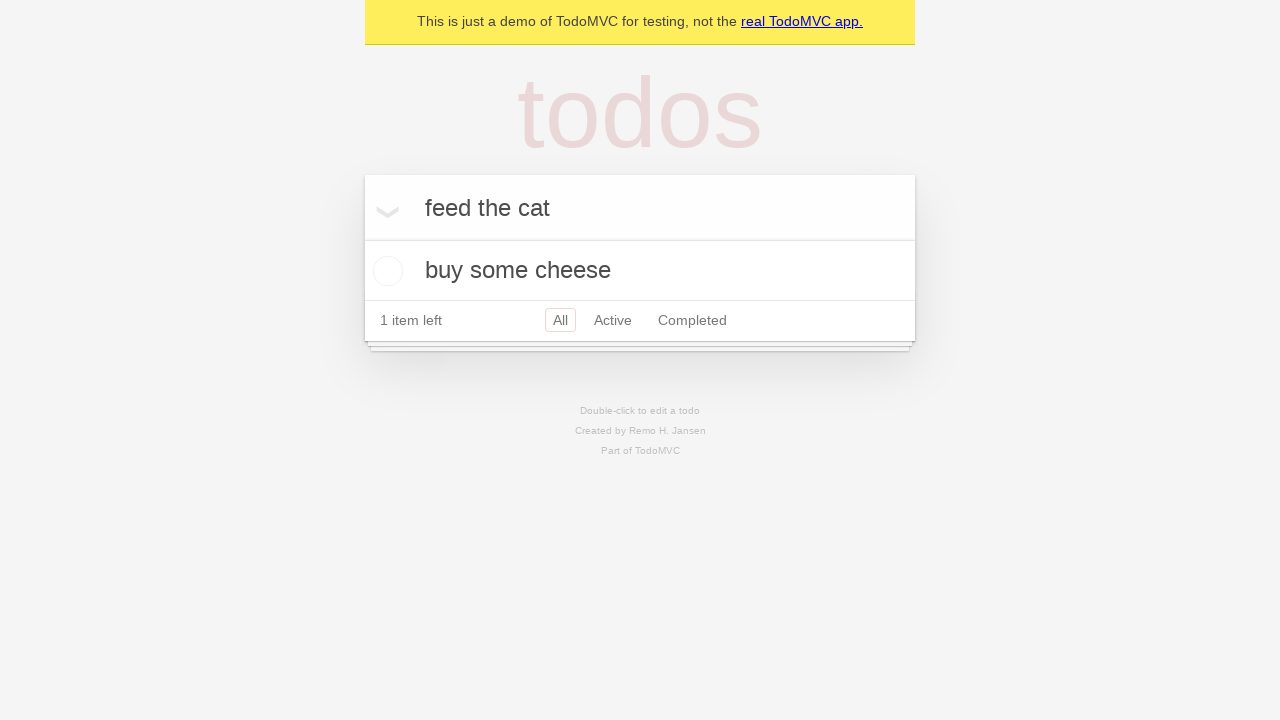

Pressed Enter to add second todo on .new-todo
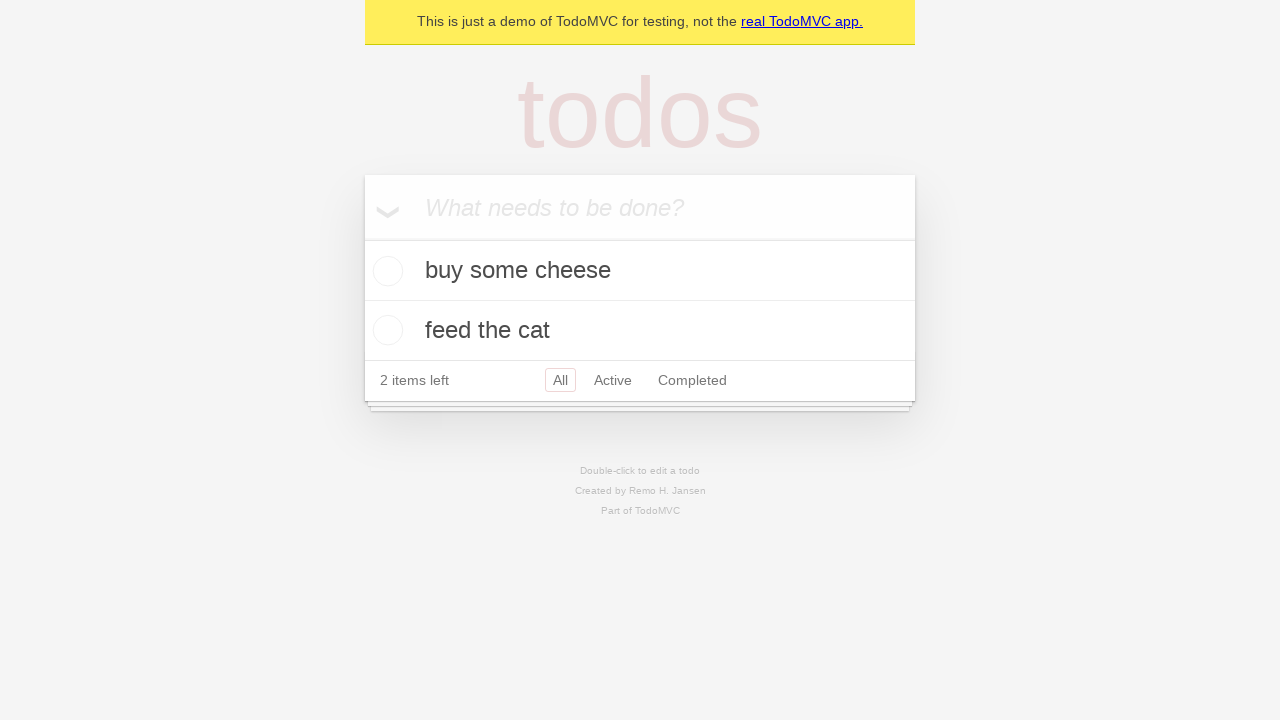

Filled new todo field with 'book a doctors appointment' on .new-todo
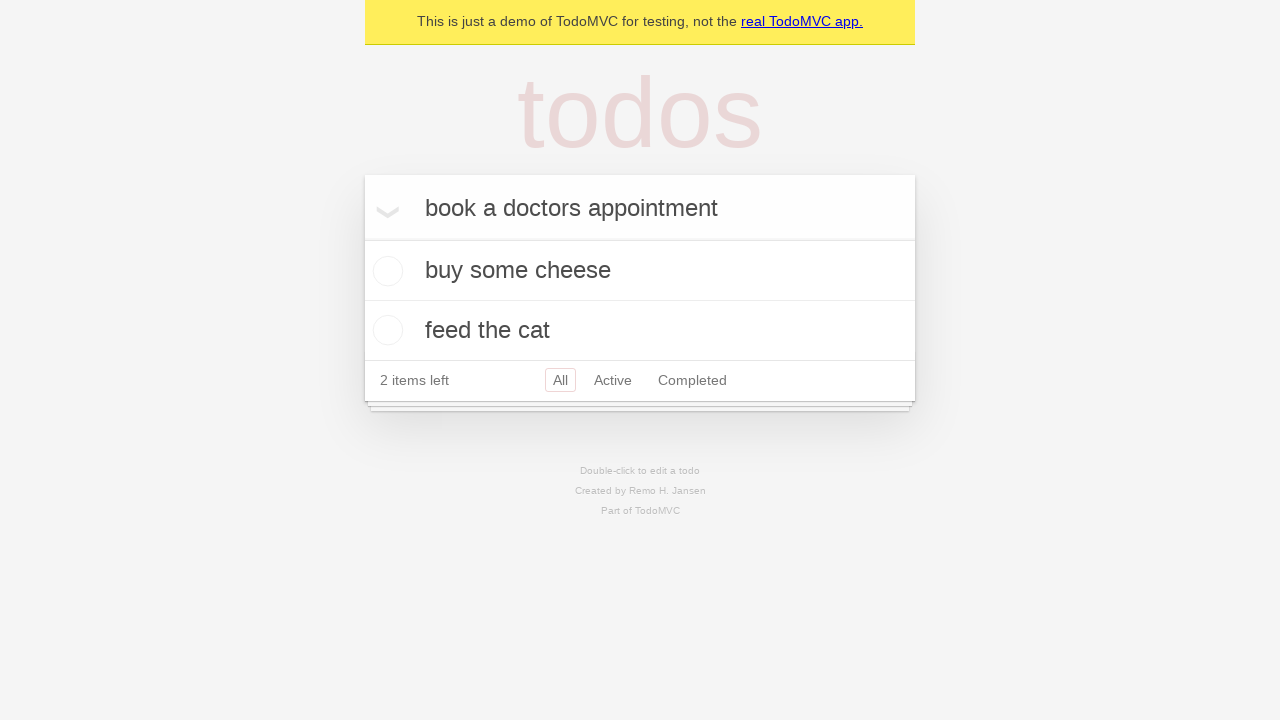

Pressed Enter to add third todo on .new-todo
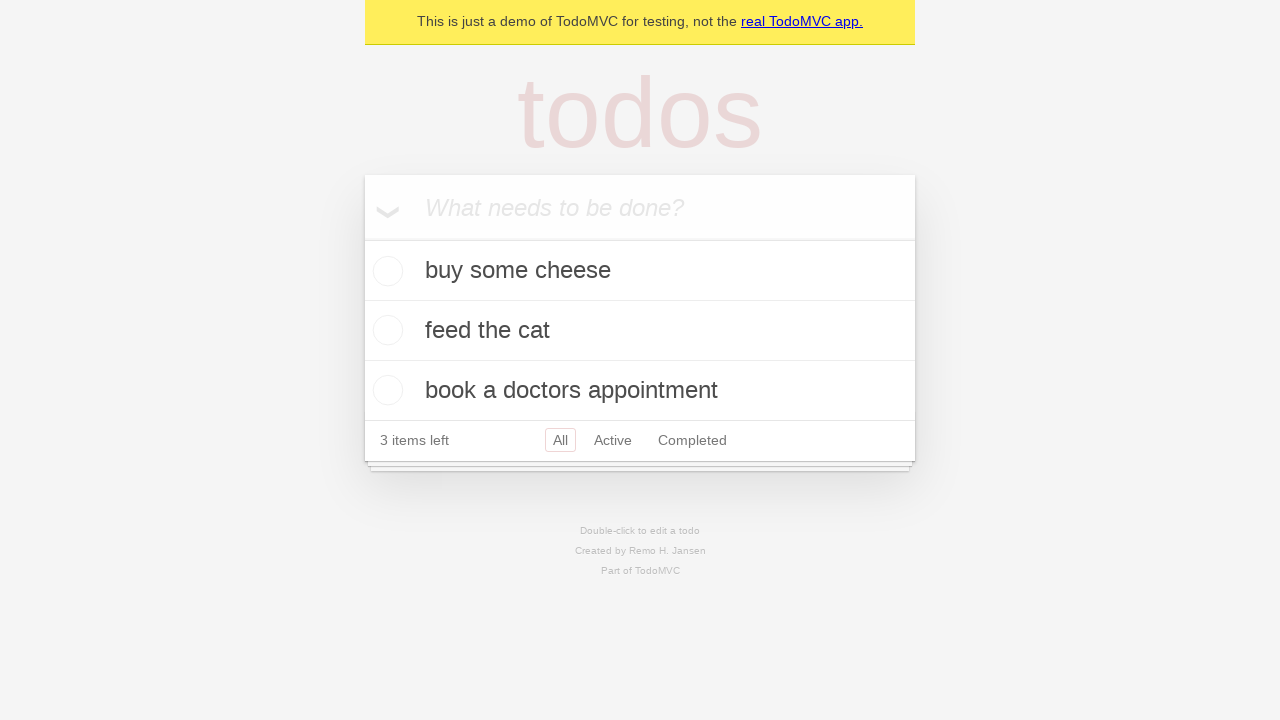

Marked first todo item as completed at (385, 271) on .todo-list li .toggle >> nth=0
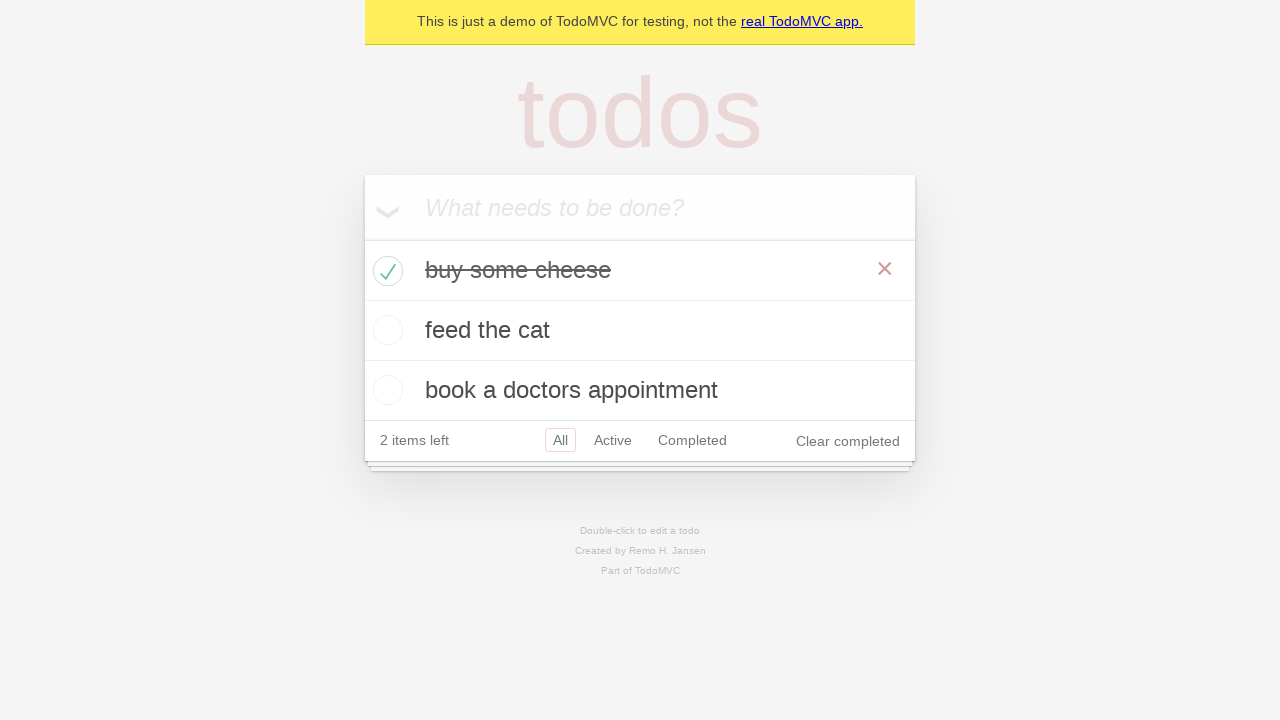

Clicked clear completed button to remove completed items at (848, 441) on .clear-completed
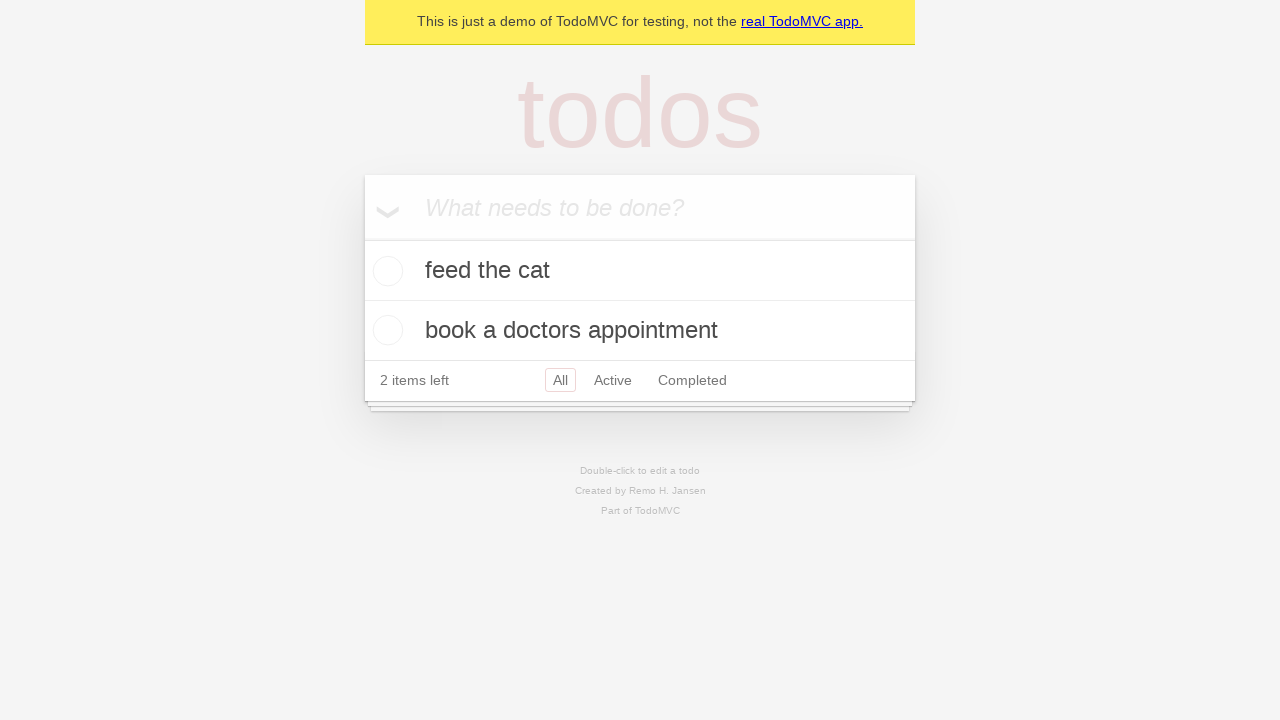

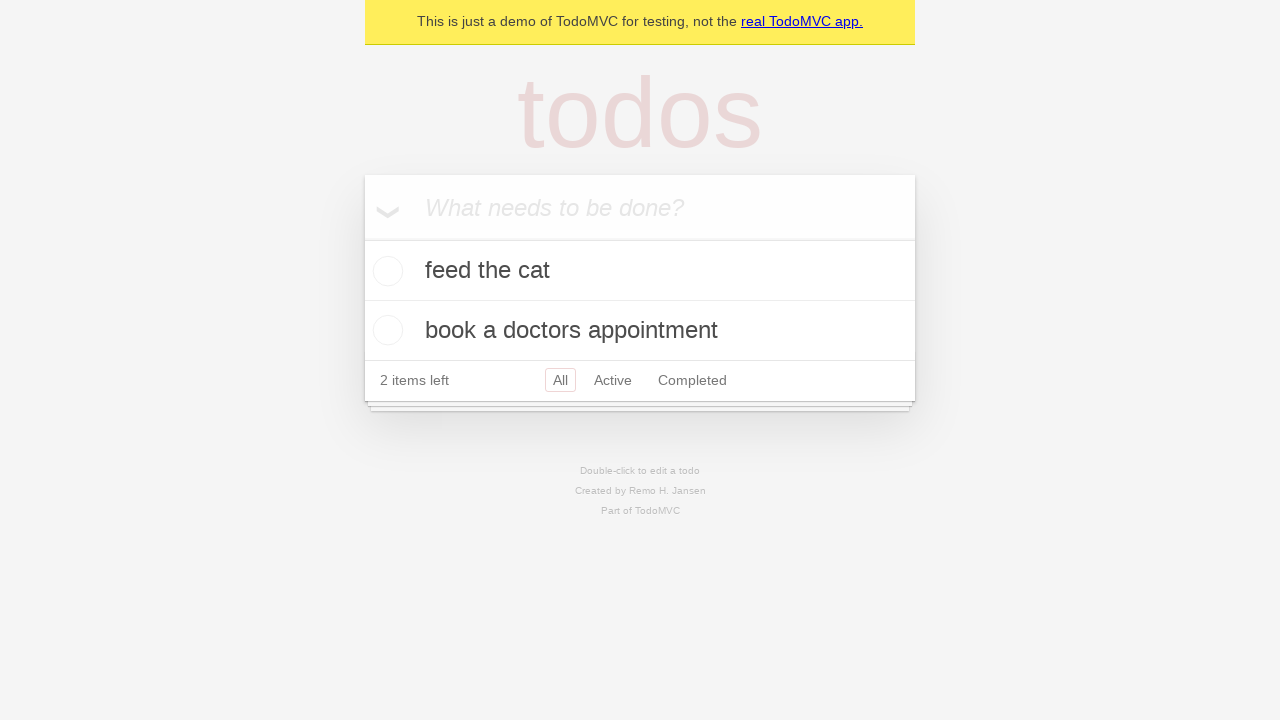